Selects a specific value from the dropdown and verifies the selection

Starting URL: http://the-internet.herokuapp.com/dropdown

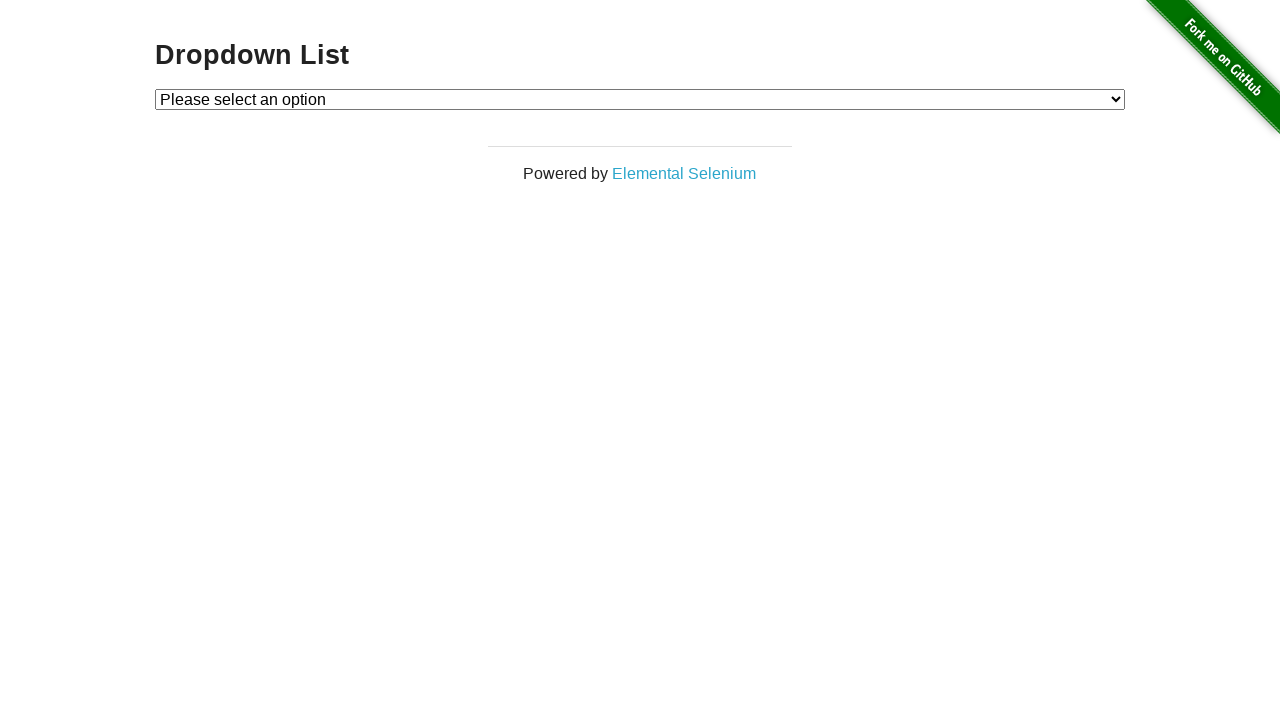

Selected value '1' from the dropdown on #dropdown
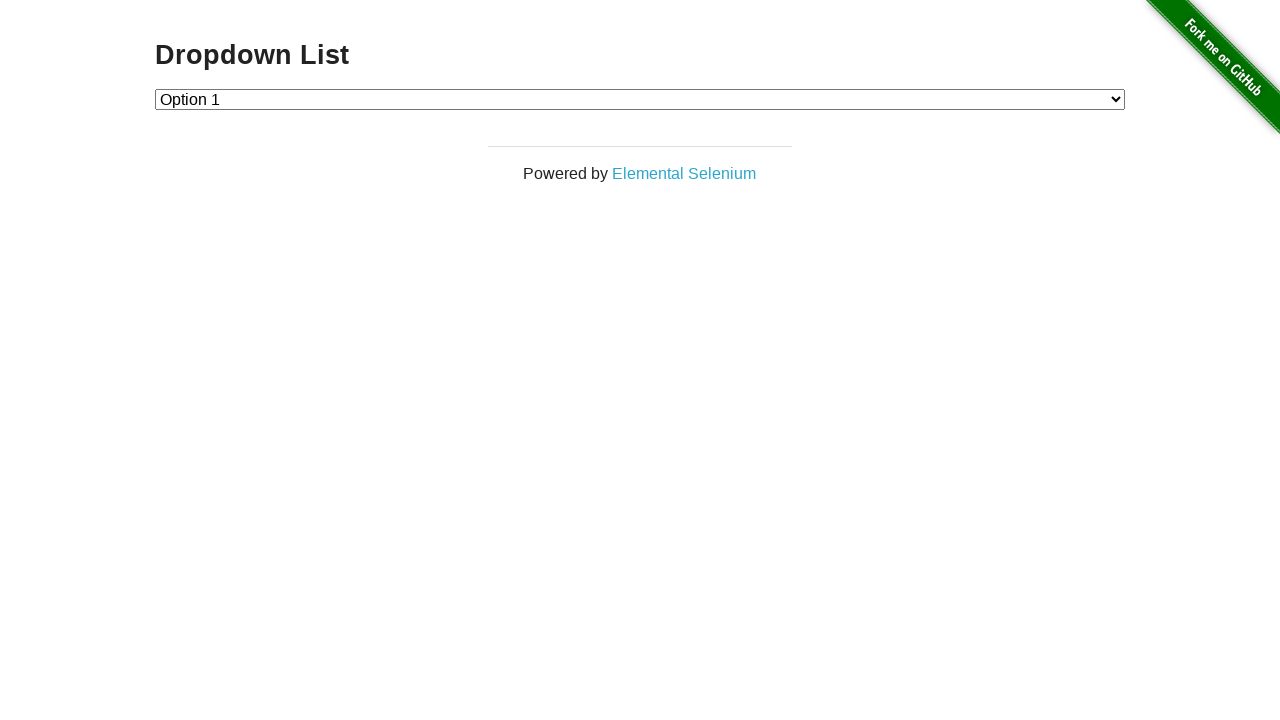

Retrieved selected dropdown value
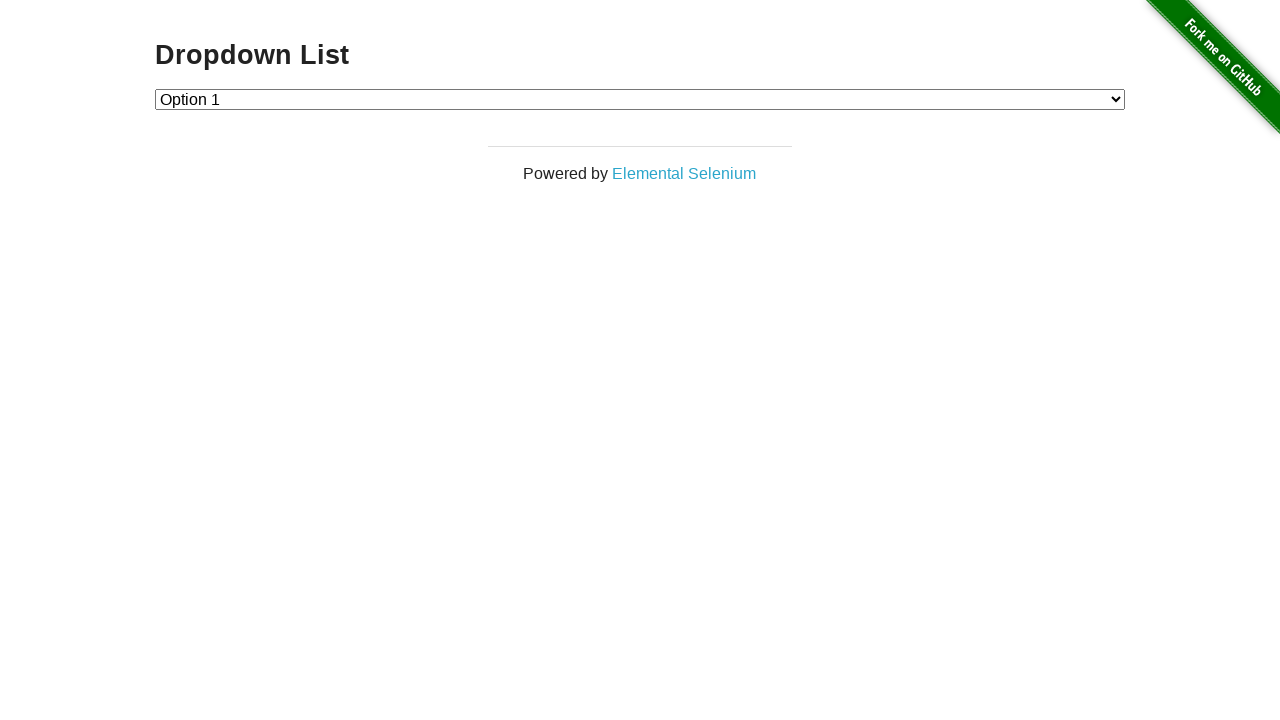

Verified selected value is 1
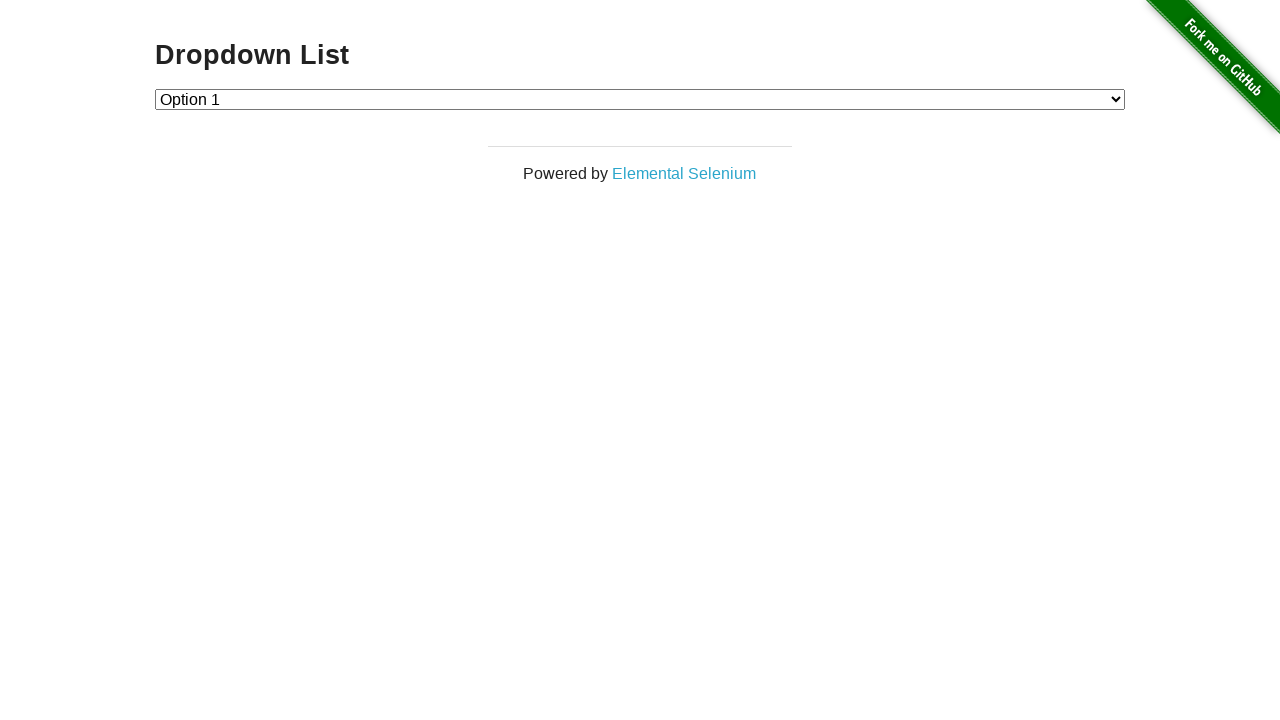

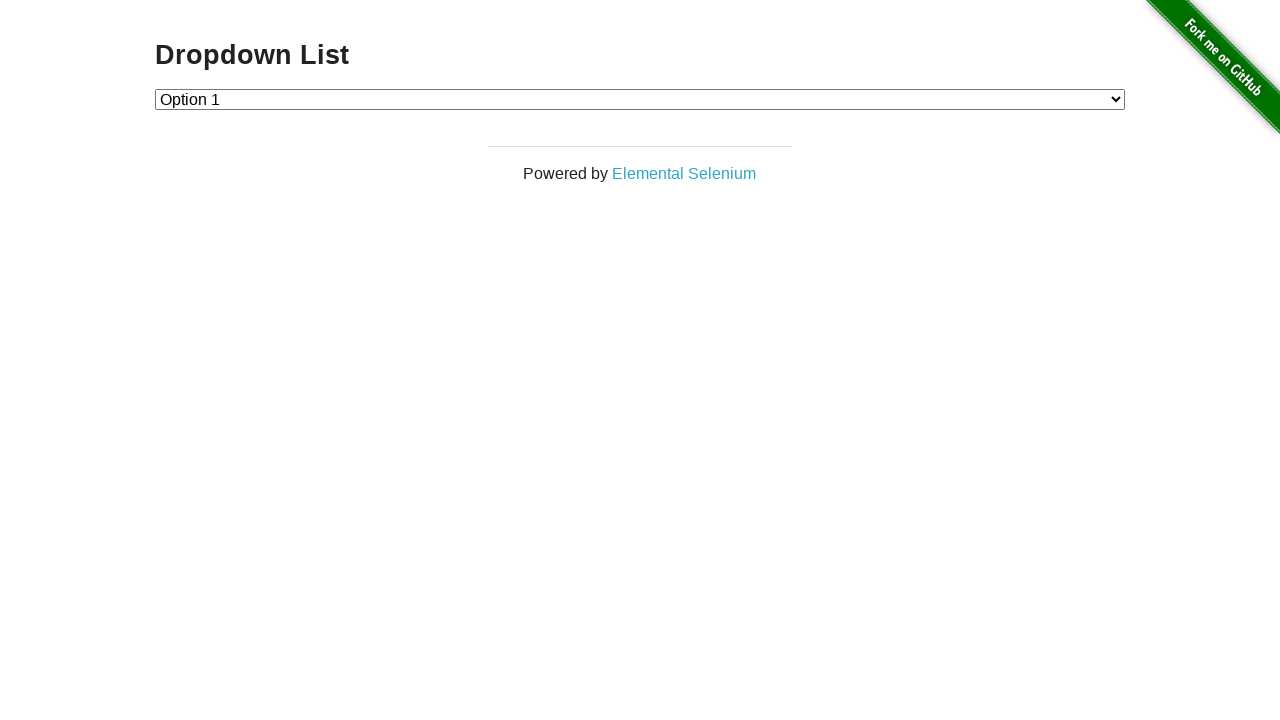